Tests a dropdown/listbox element by verifying that a specific country option (Canada) exists in the dropdown options

Starting URL: https://demoapps.qspiders.com/ui/dropdown?sublist=0

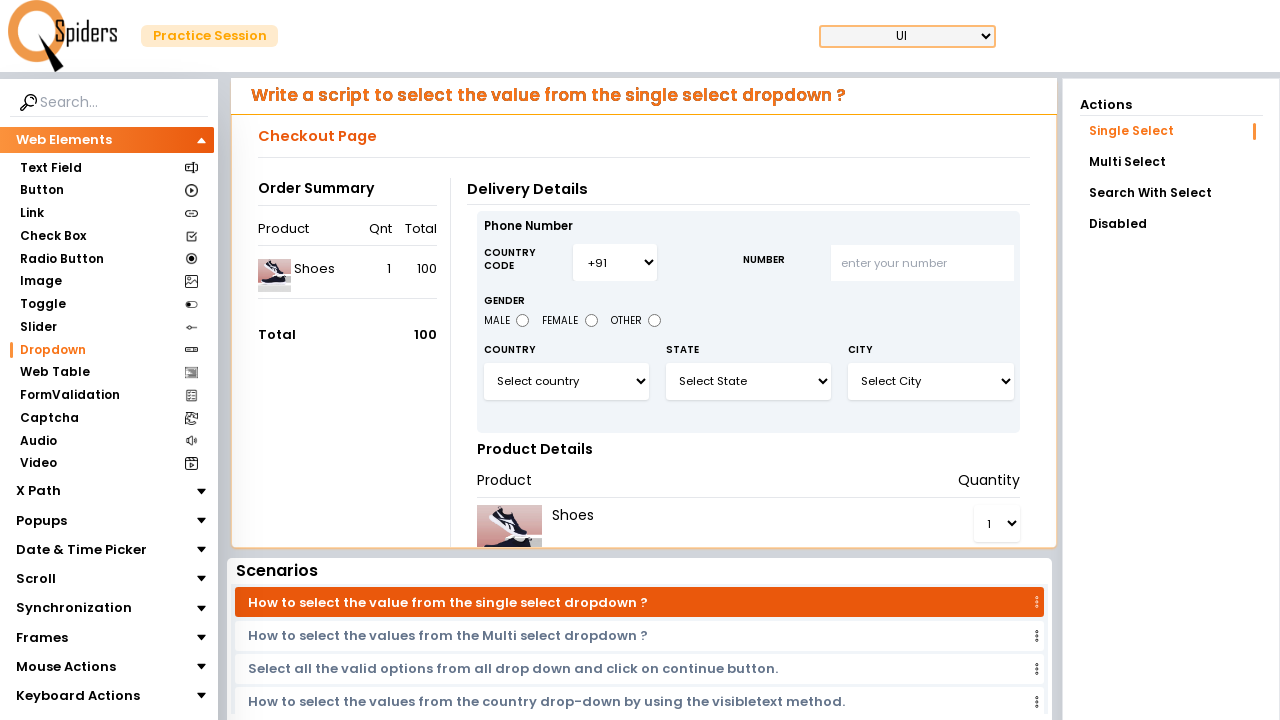

Waited for dropdown element with id 'select3' to load
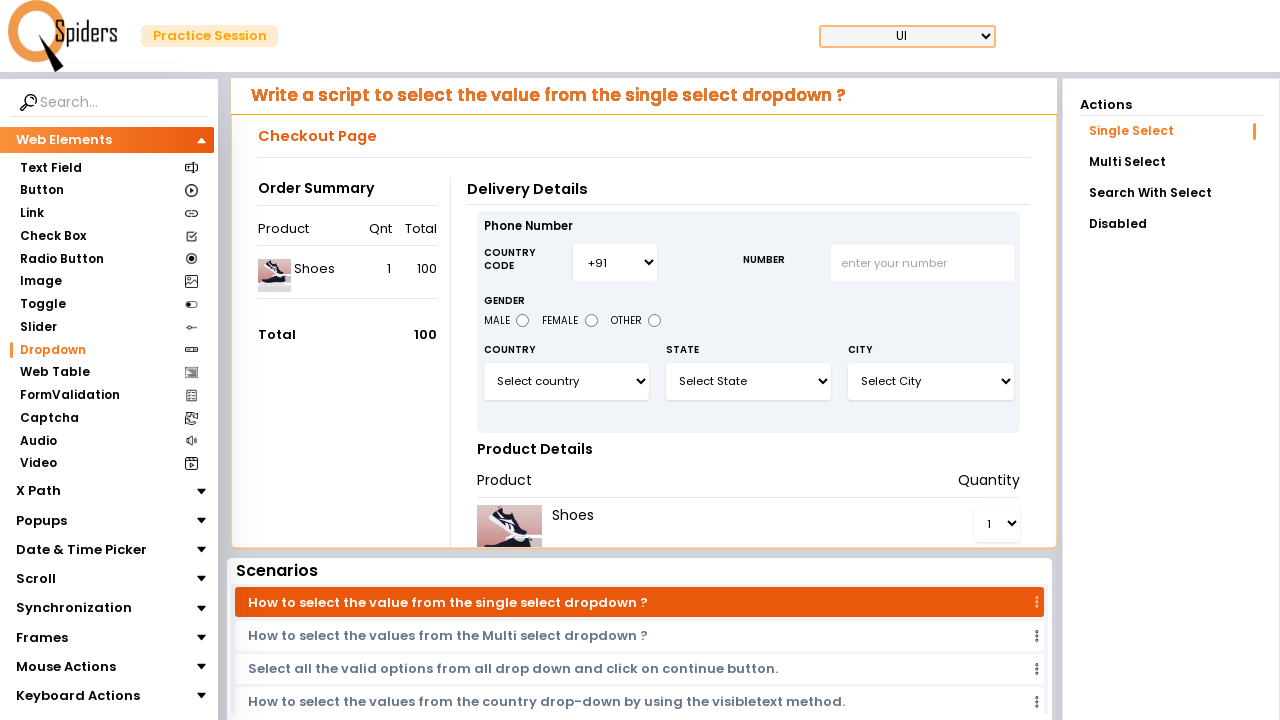

Located the dropdown element
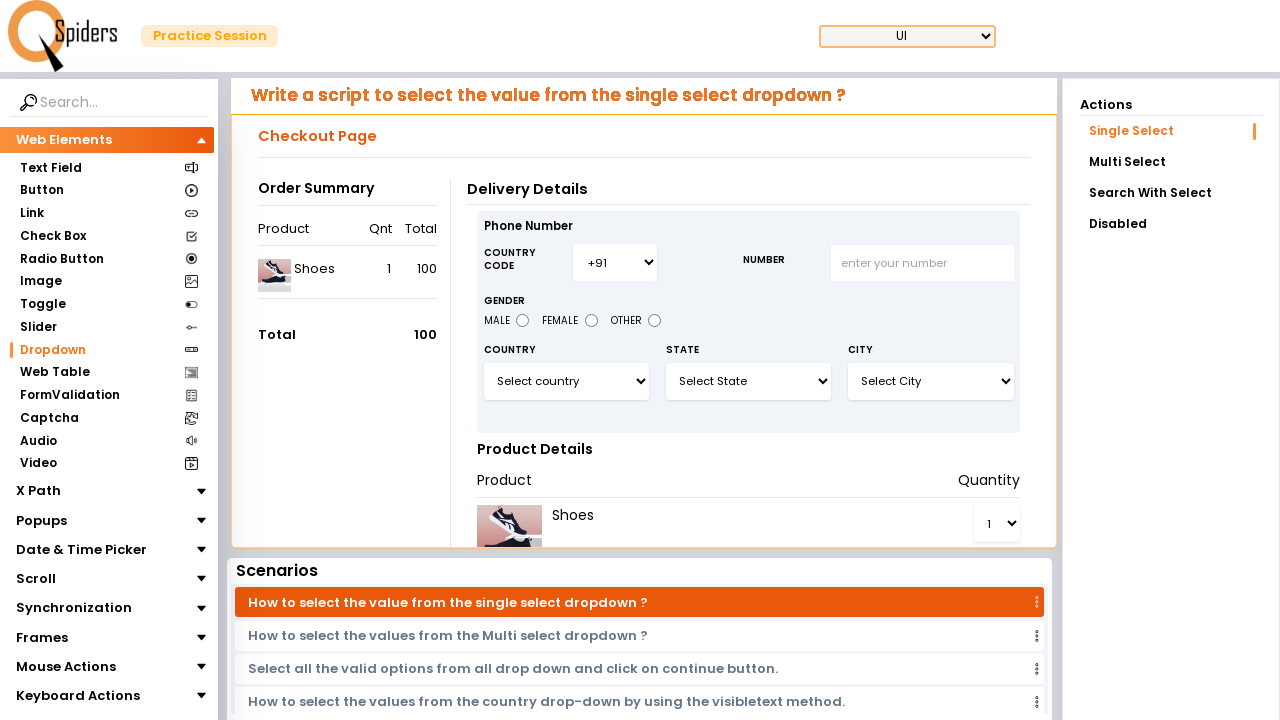

Clicked dropdown to open it at (566, 381) on #select3
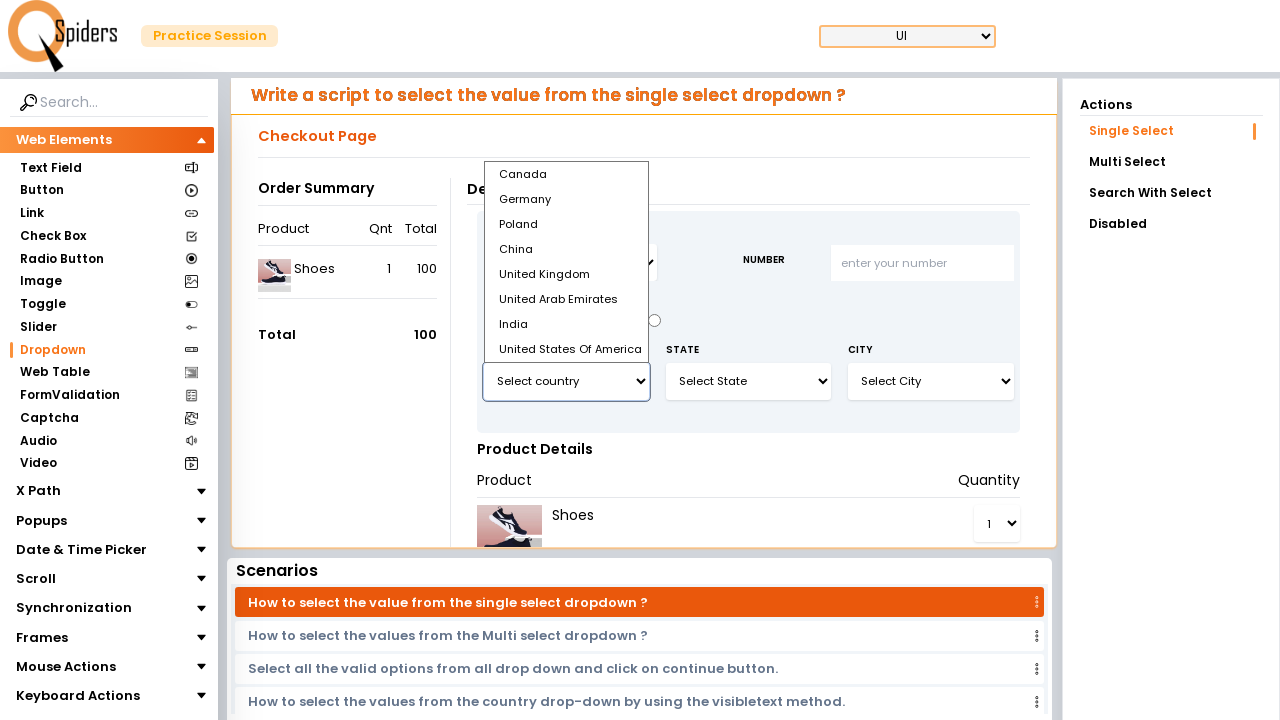

Located the 'Canada' option in the dropdown
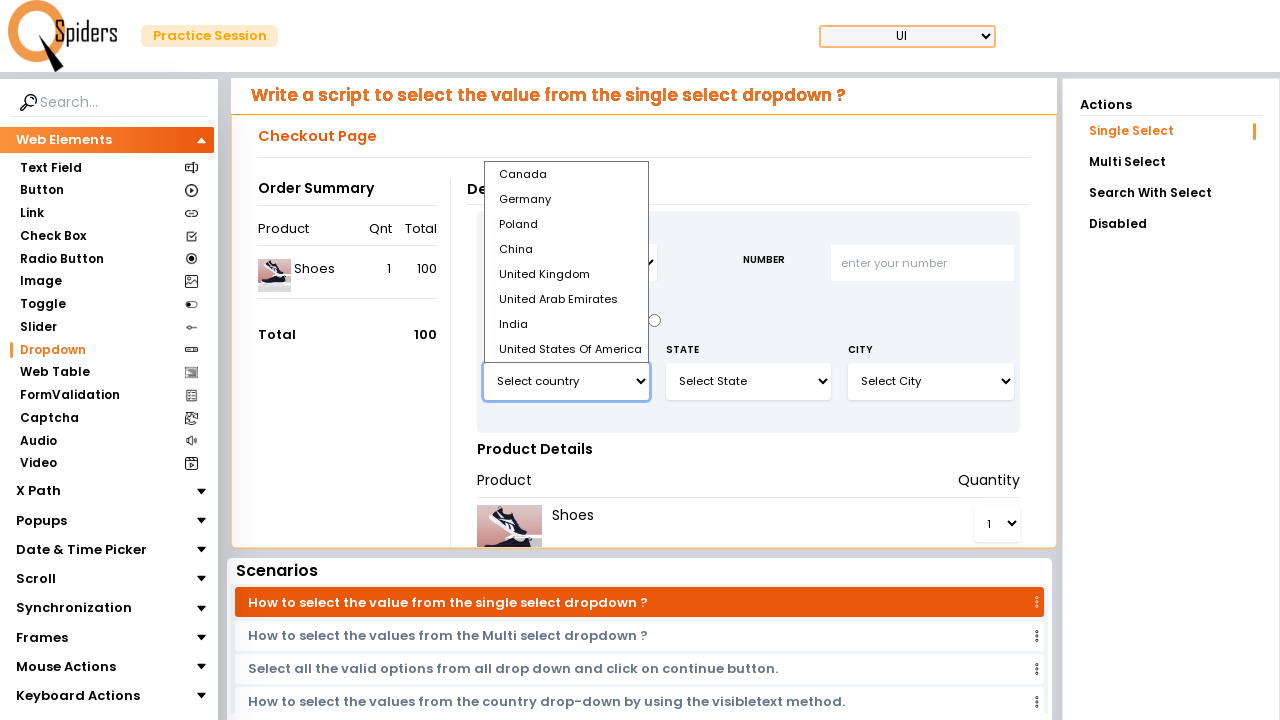

Verified that 'Canada' option is attached and exists in the dropdown
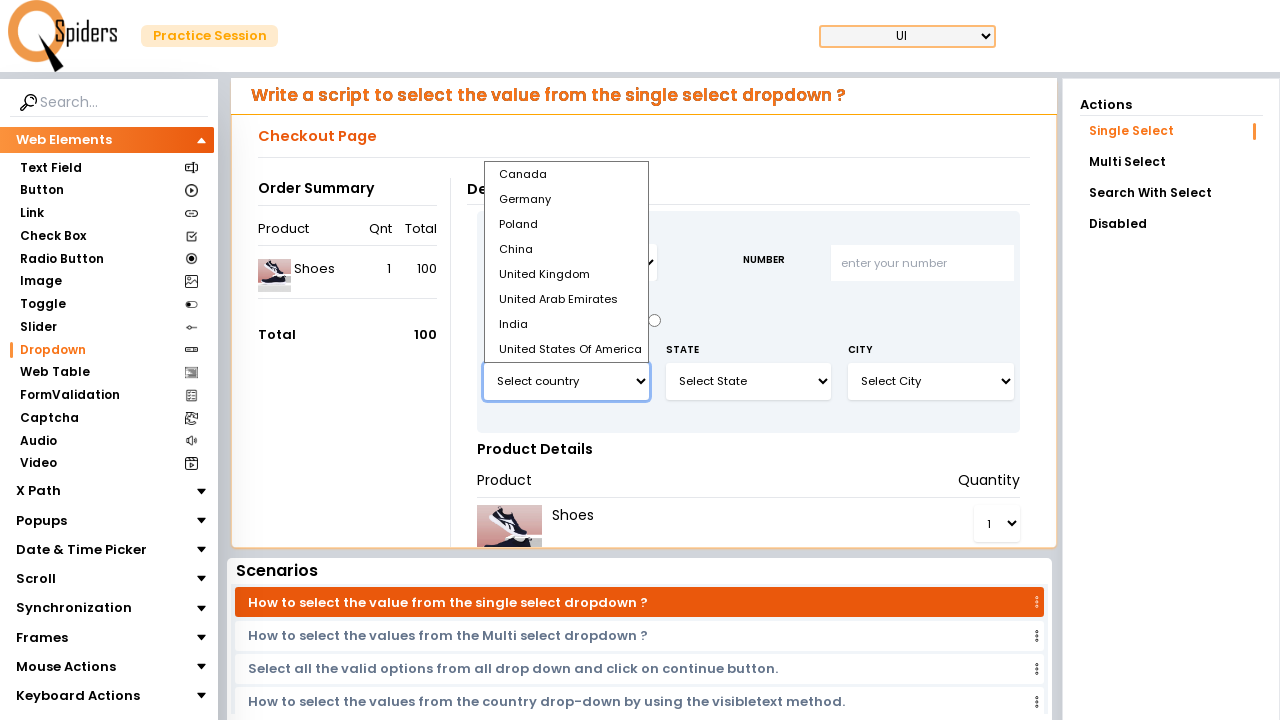

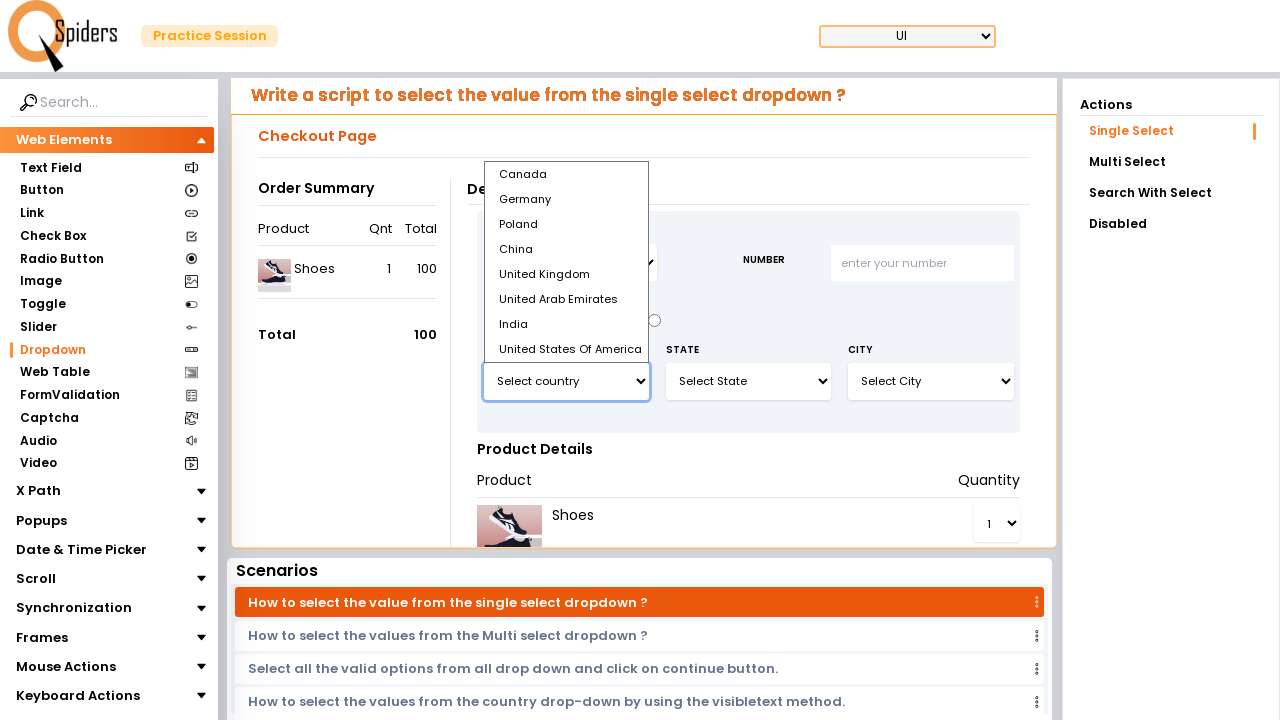